Tests a simple web form by filling in first name, last name, and email fields, then clicking the submit button.

Starting URL: http://secure-retreat-92358.herokuapp.com/

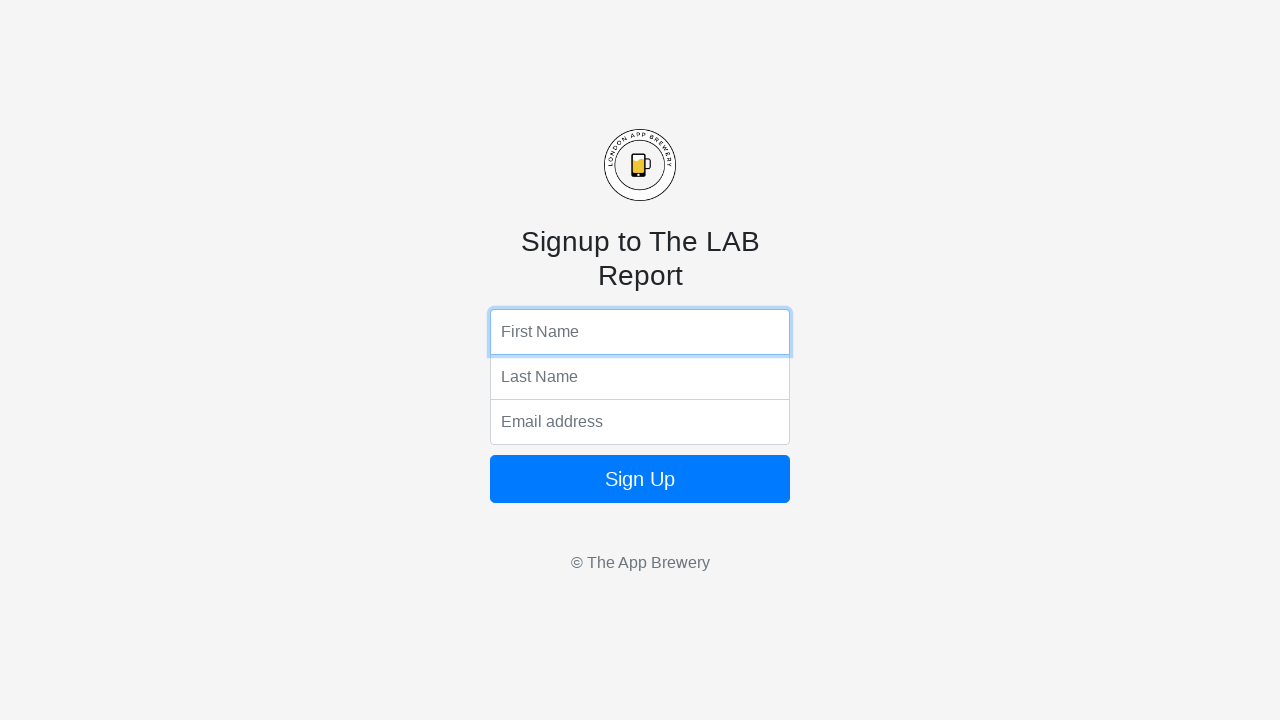

Filled first name field with 'Marcus' on xpath=/html/body/form/input[1]
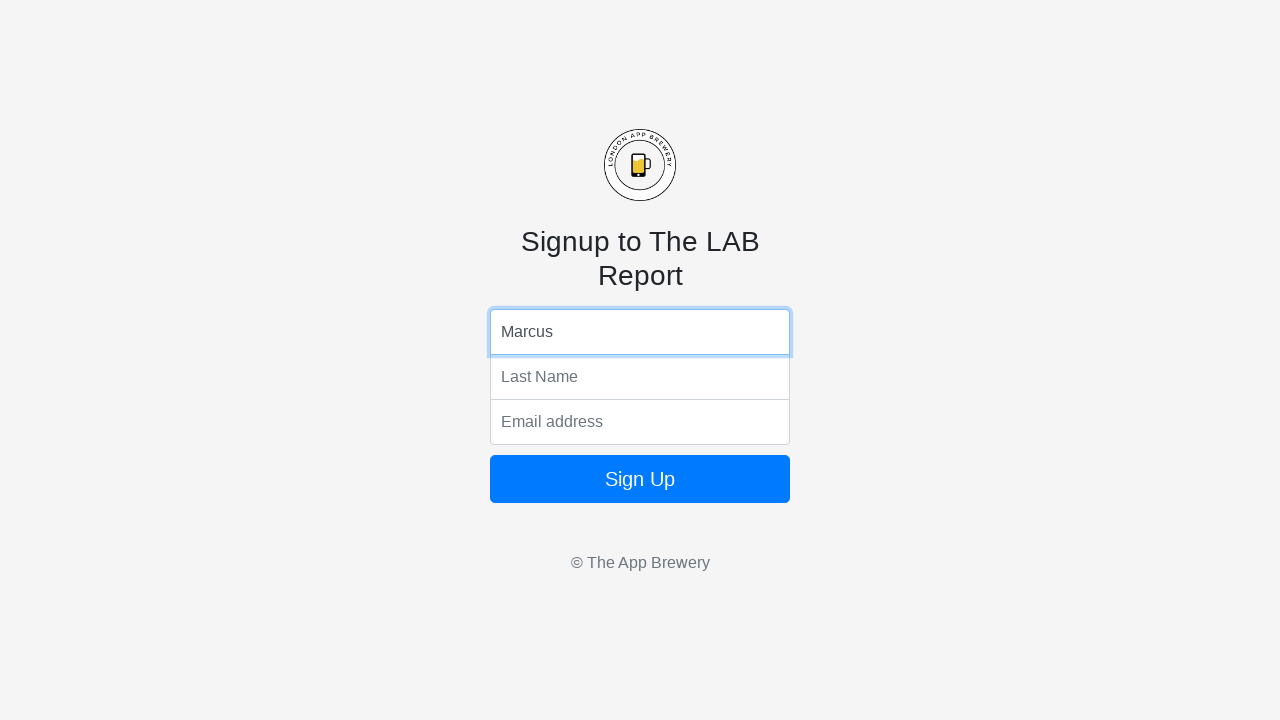

Filled last name field with 'Thompson' on xpath=/html/body/form/input[2]
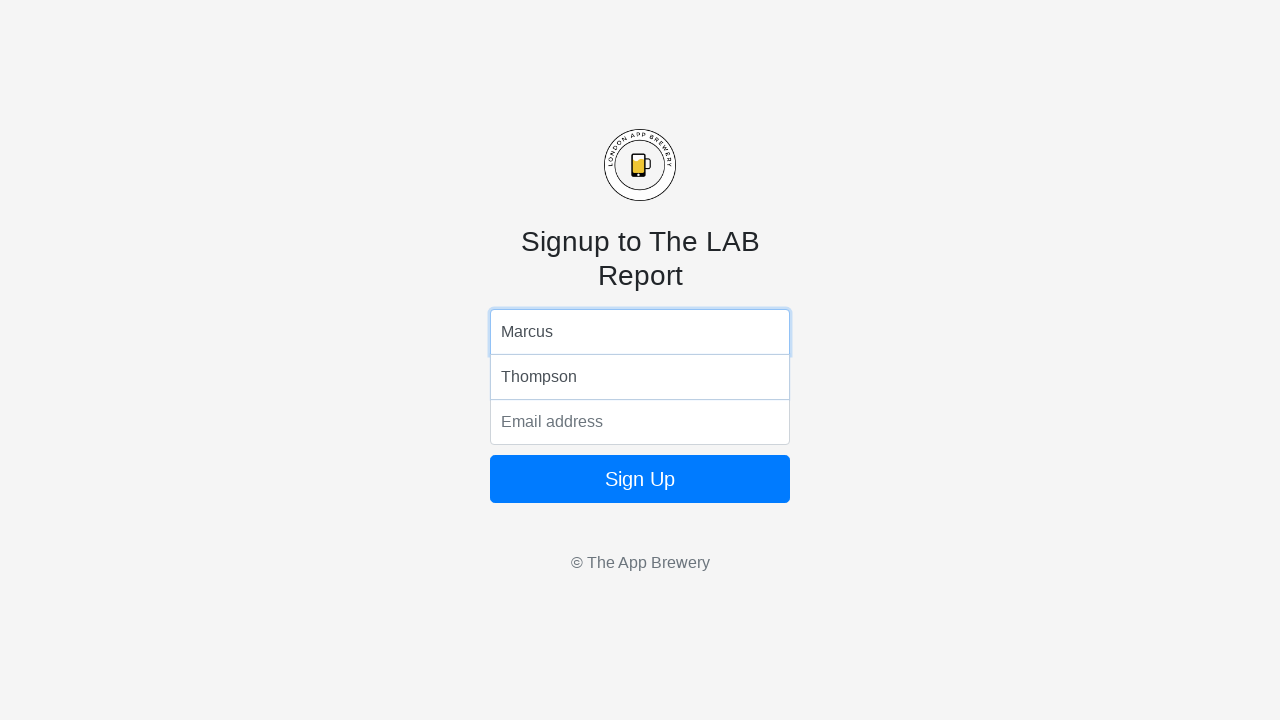

Filled email field with 'marcus.thompson@example.com' on xpath=/html/body/form/input[3]
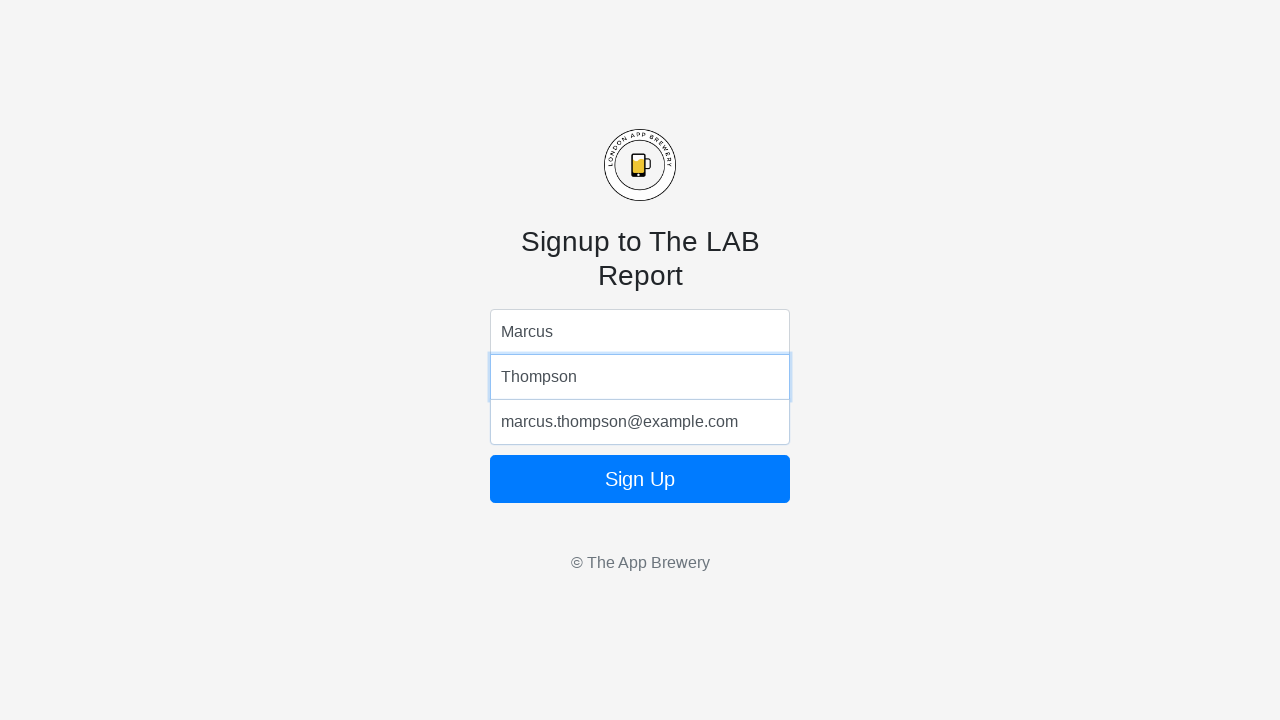

Clicked submit button to submit the form at (640, 479) on xpath=/html/body/form/button
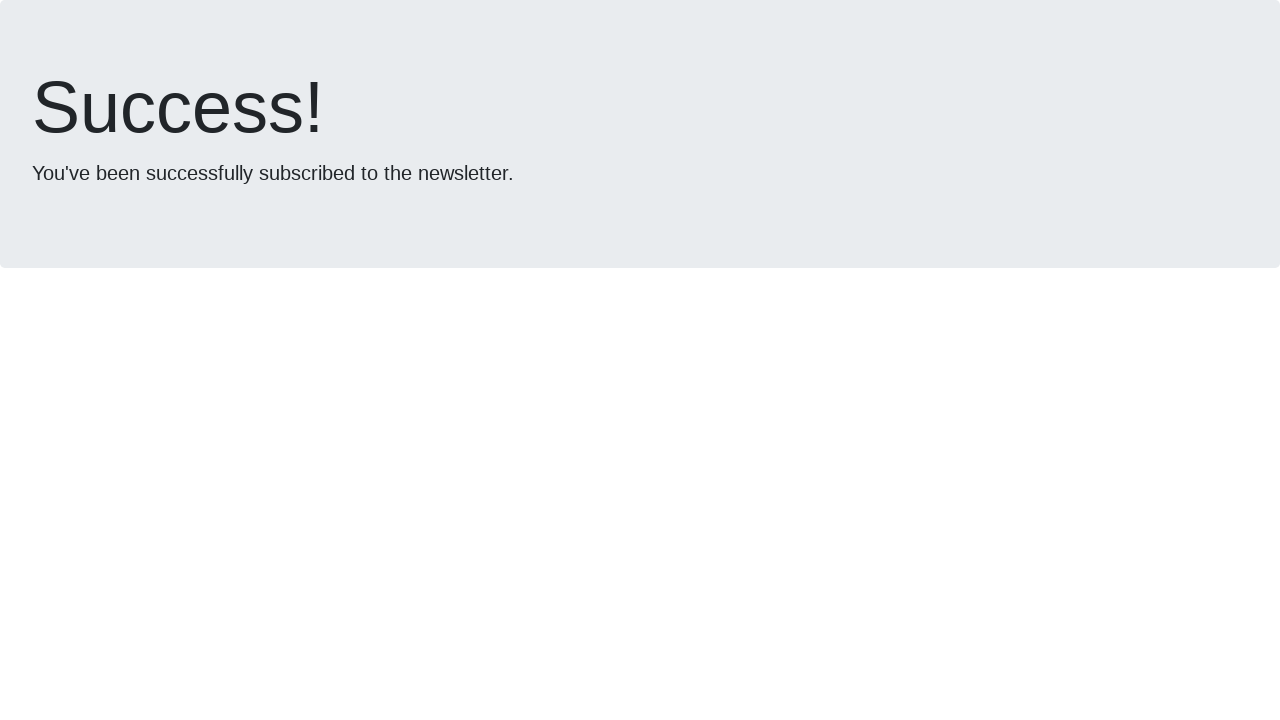

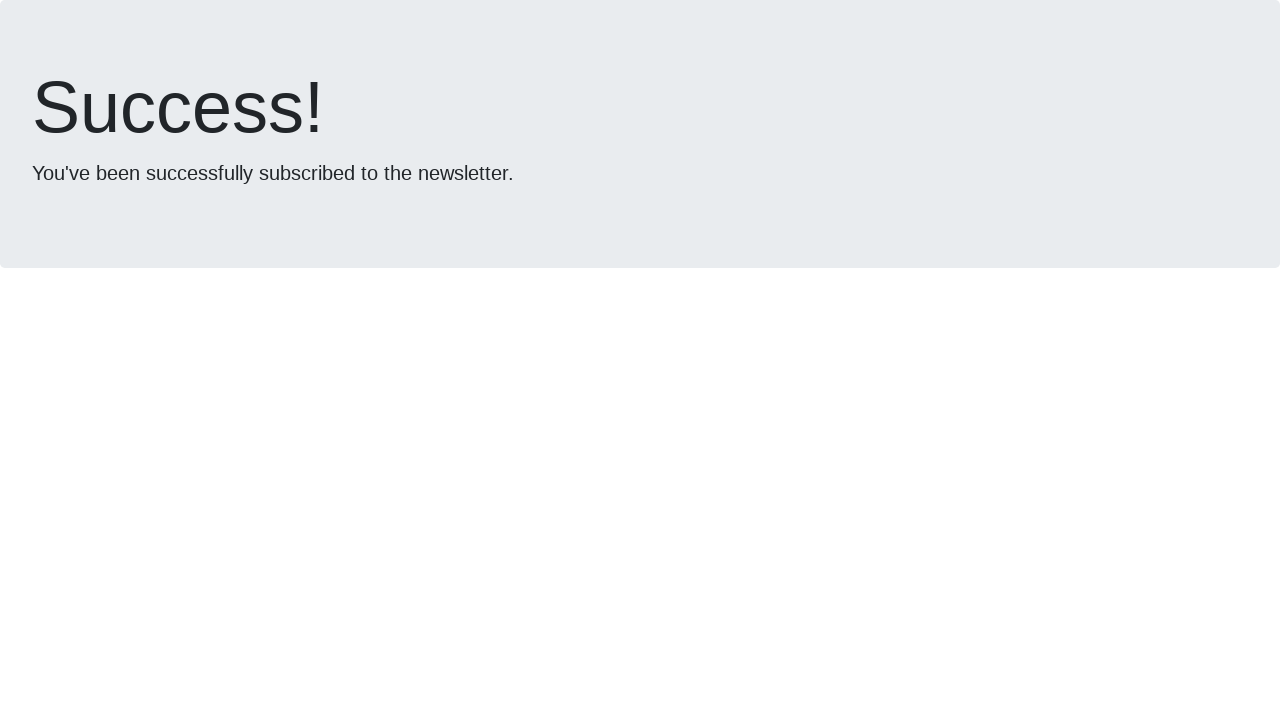